Tests that registration fails when username is empty but password is provided.

Starting URL: https://anatoly-karpovich.github.io/demo-login-form/

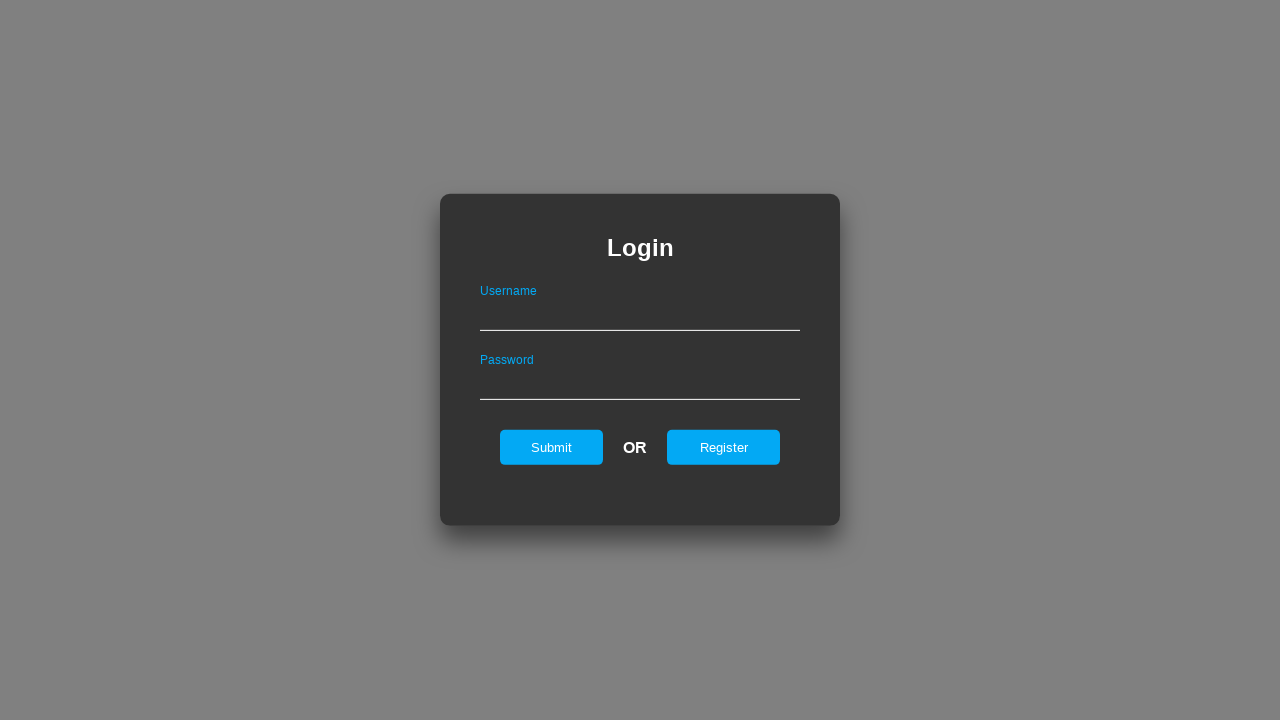

Clicked register button to show registration form at (724, 447) on #registerOnLogin
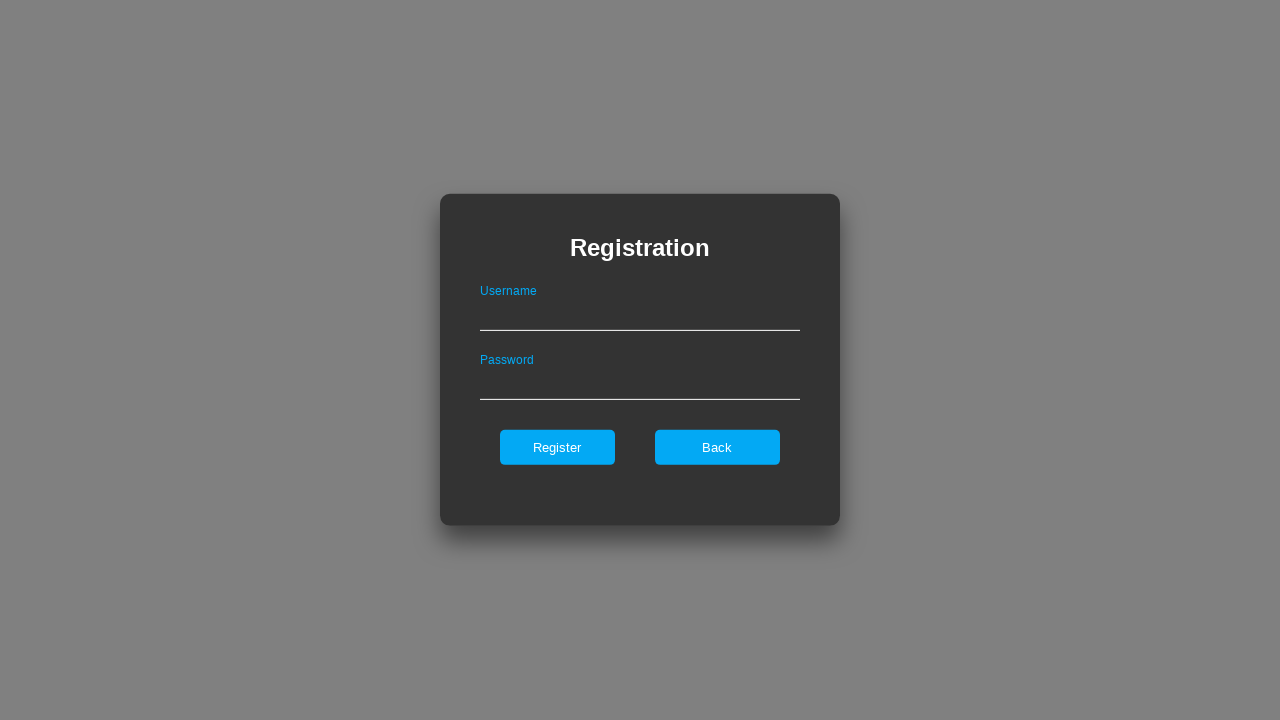

Filled password field with 'Password1' on #passwordOnRegister
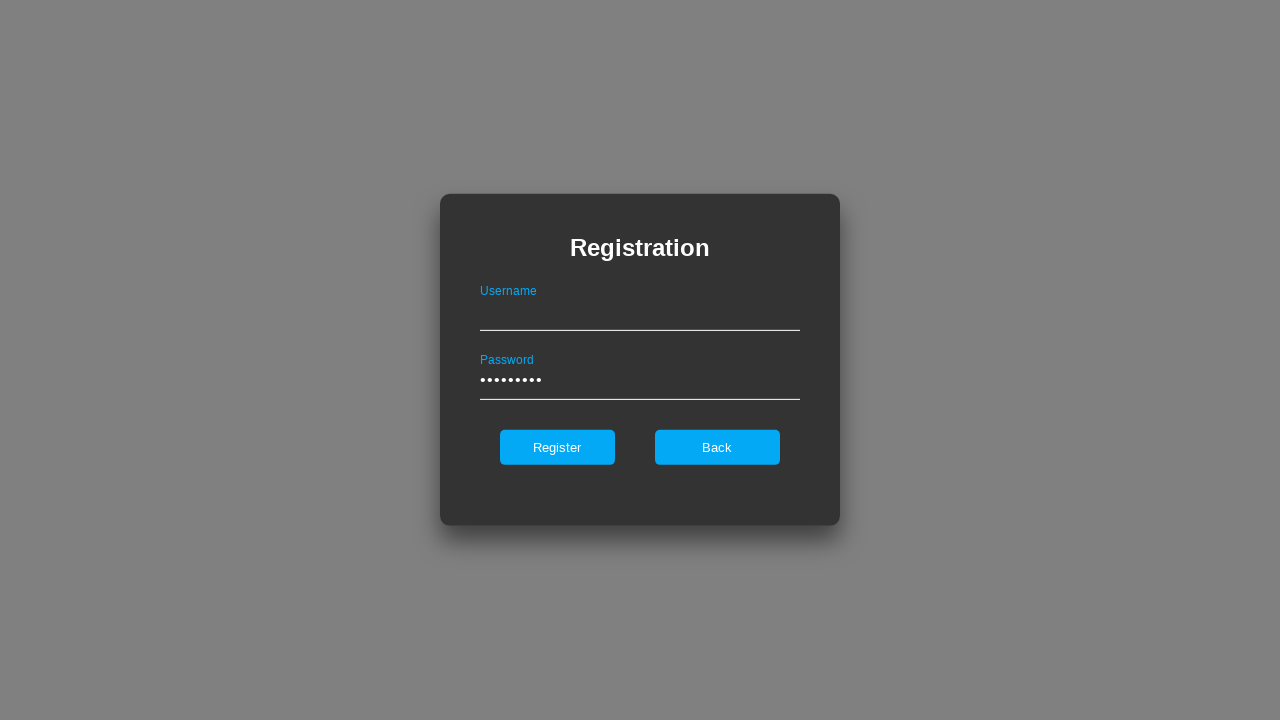

Clicked register submit button at (557, 447) on #register
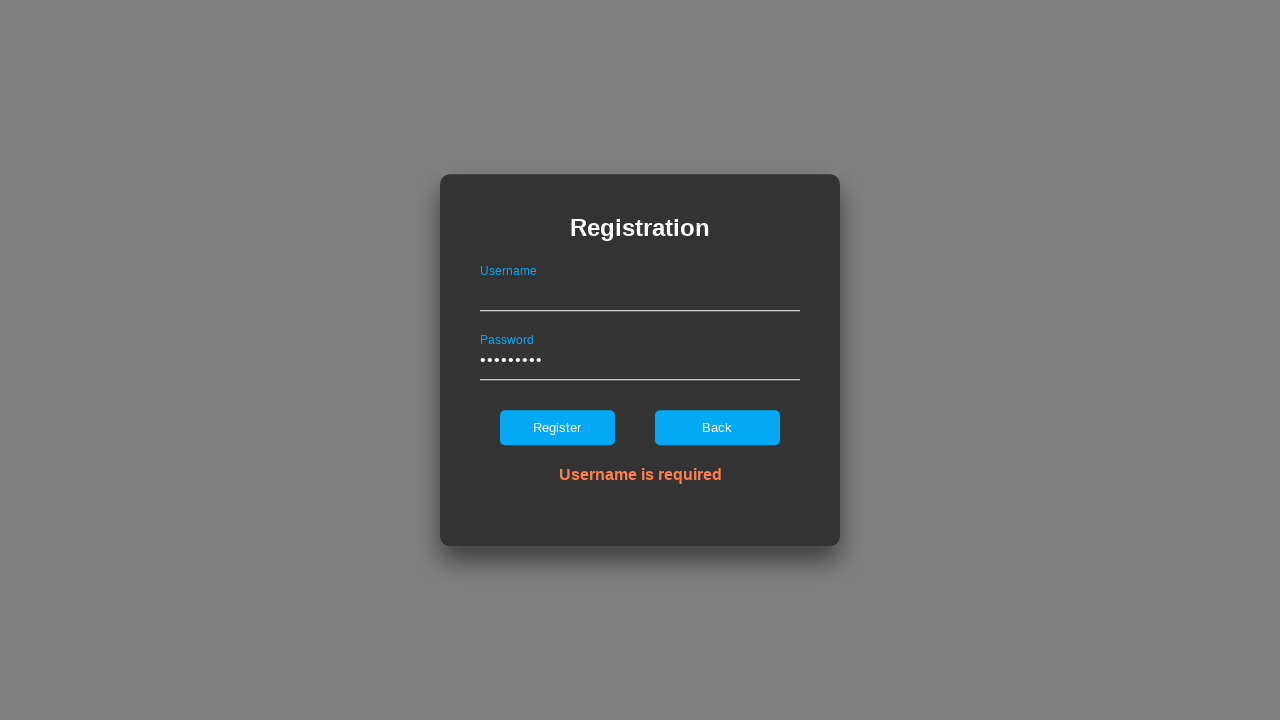

Verified error message 'Username is required' is displayed
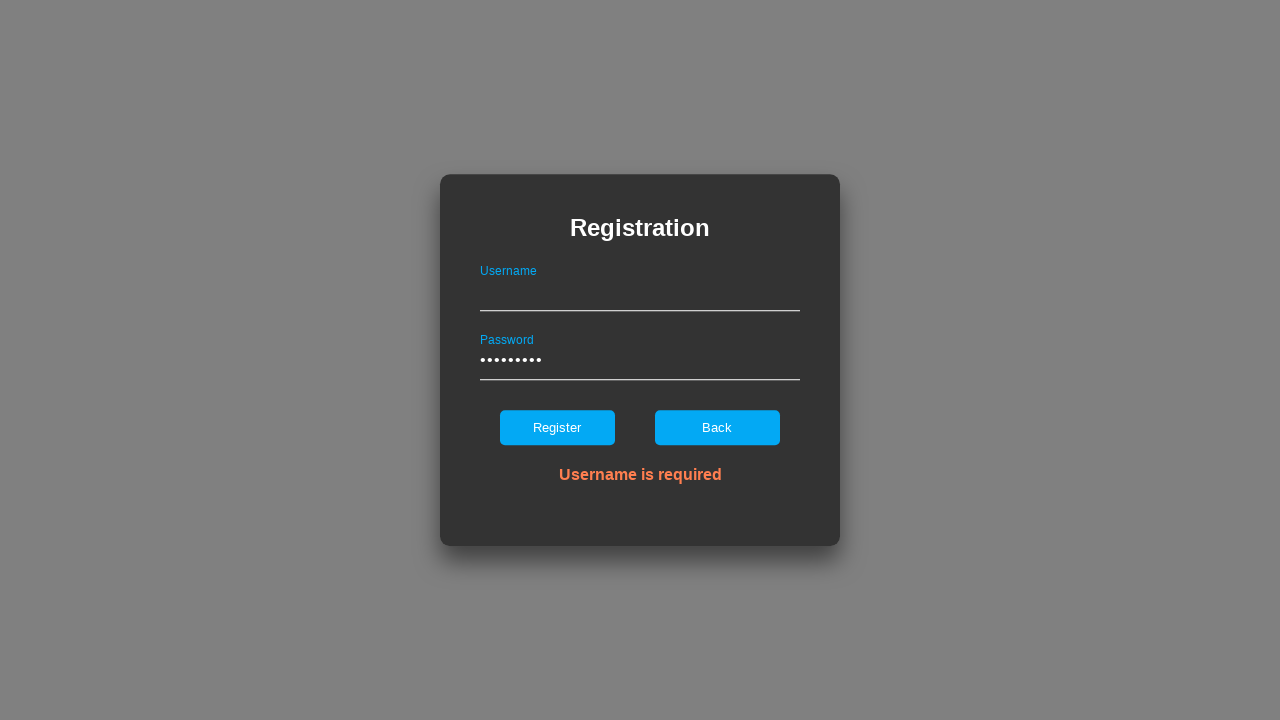

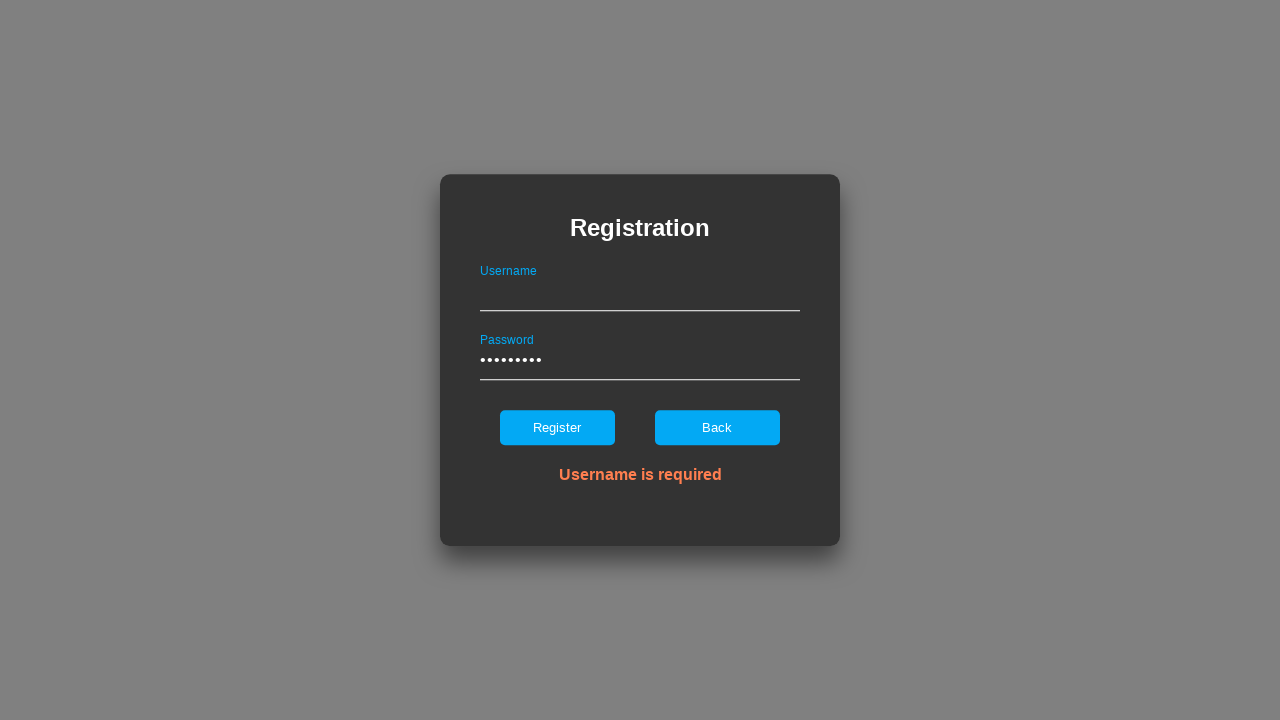